Tests a business contact form by filling in the email field and waiting for the page to be ready

Starting URL: https://www.mycontactform.com/samples/businesscontact.php

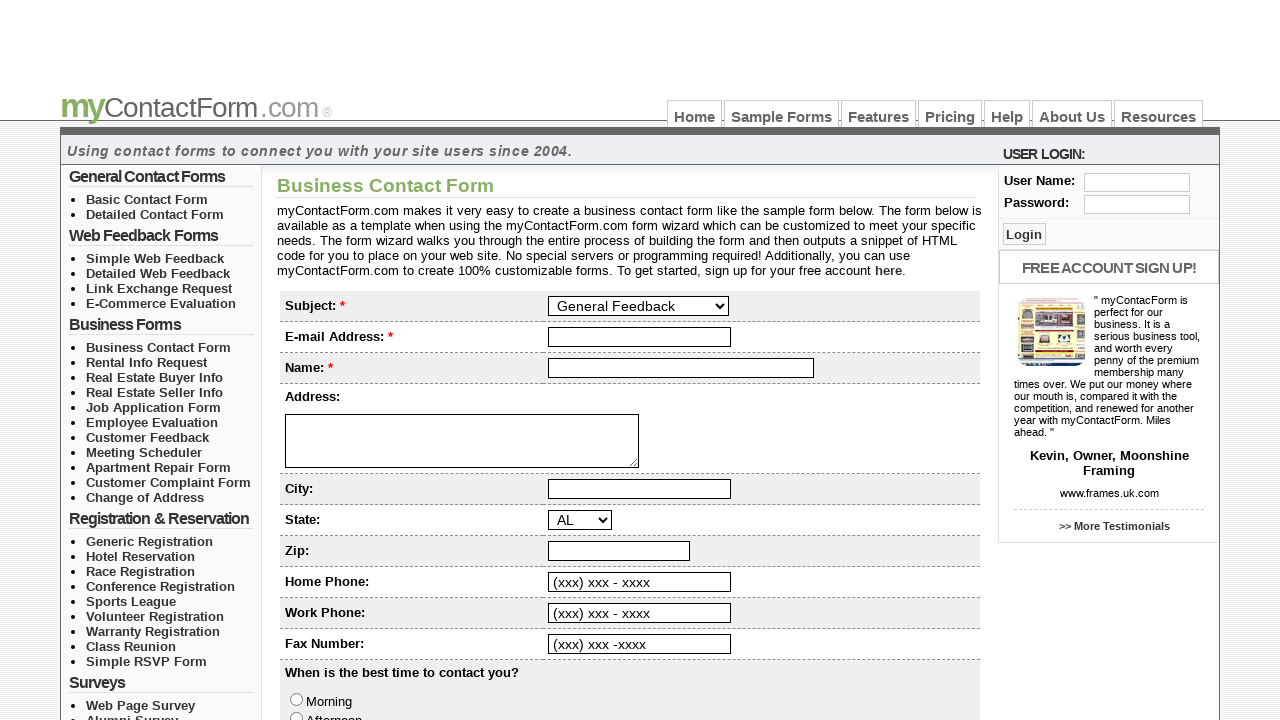

Filled email field with 'mukit@rozy.com' in the business contact form on input#email
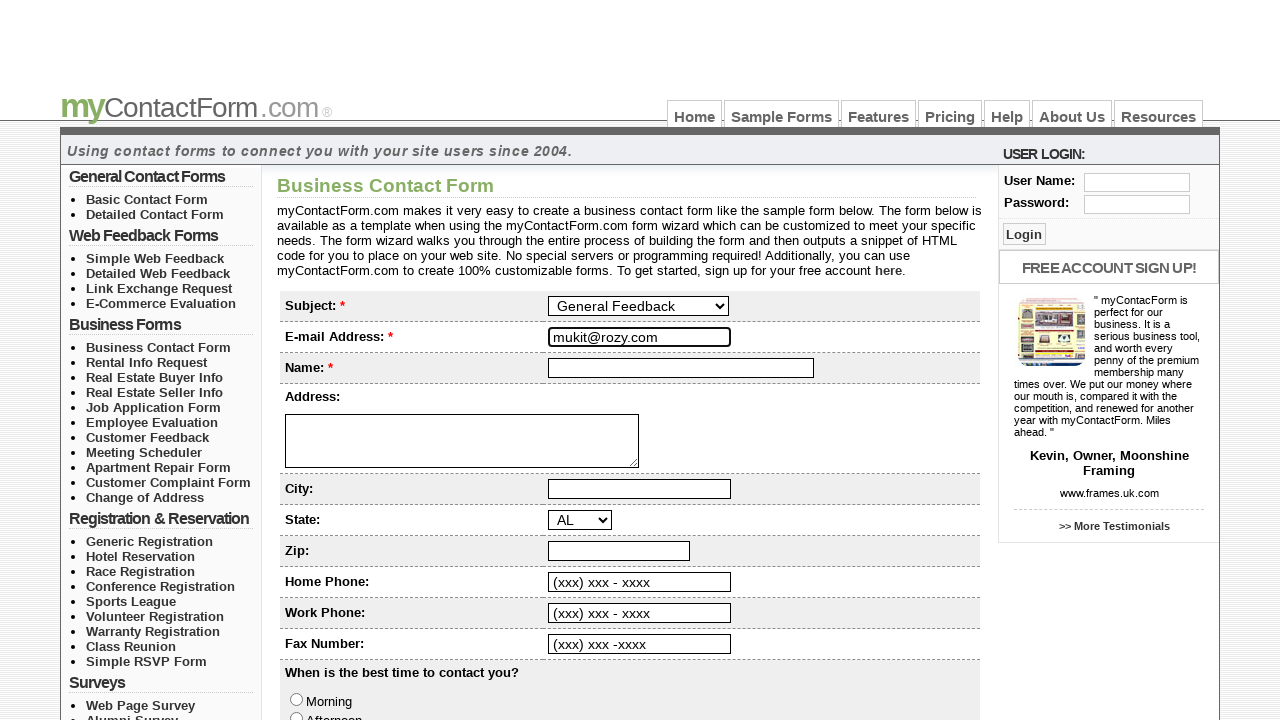

Waited for the form to be ready
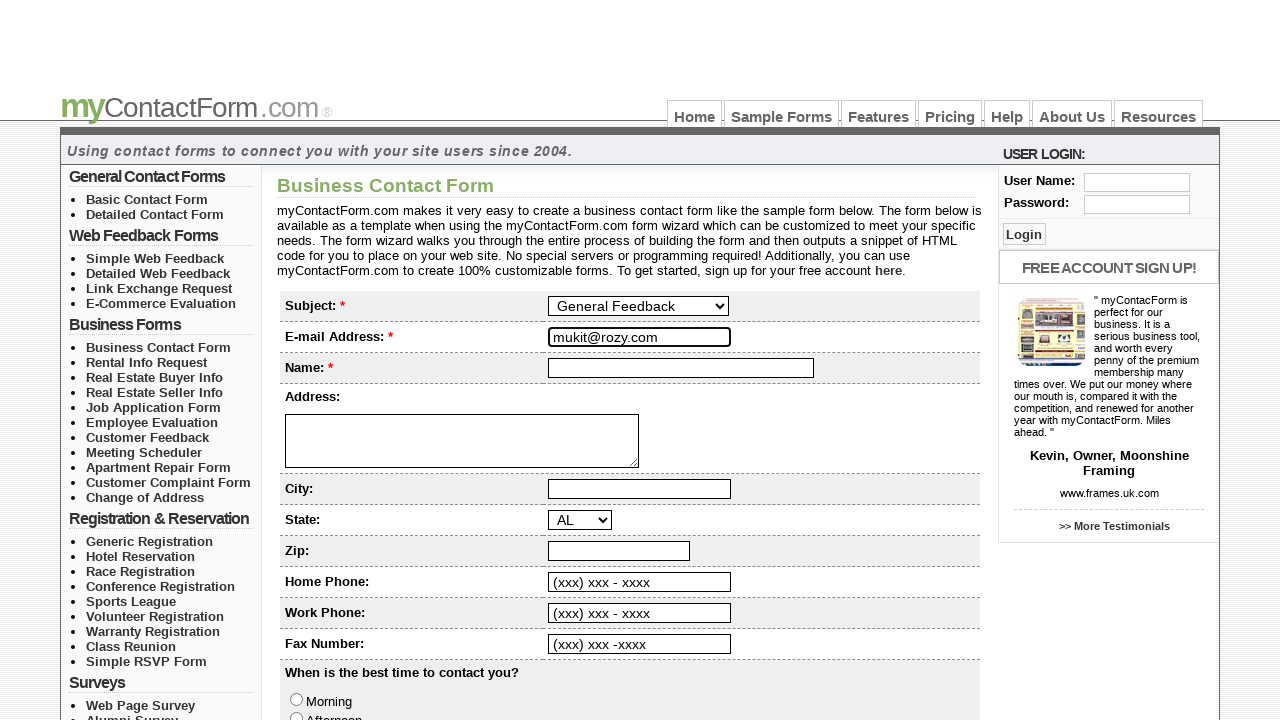

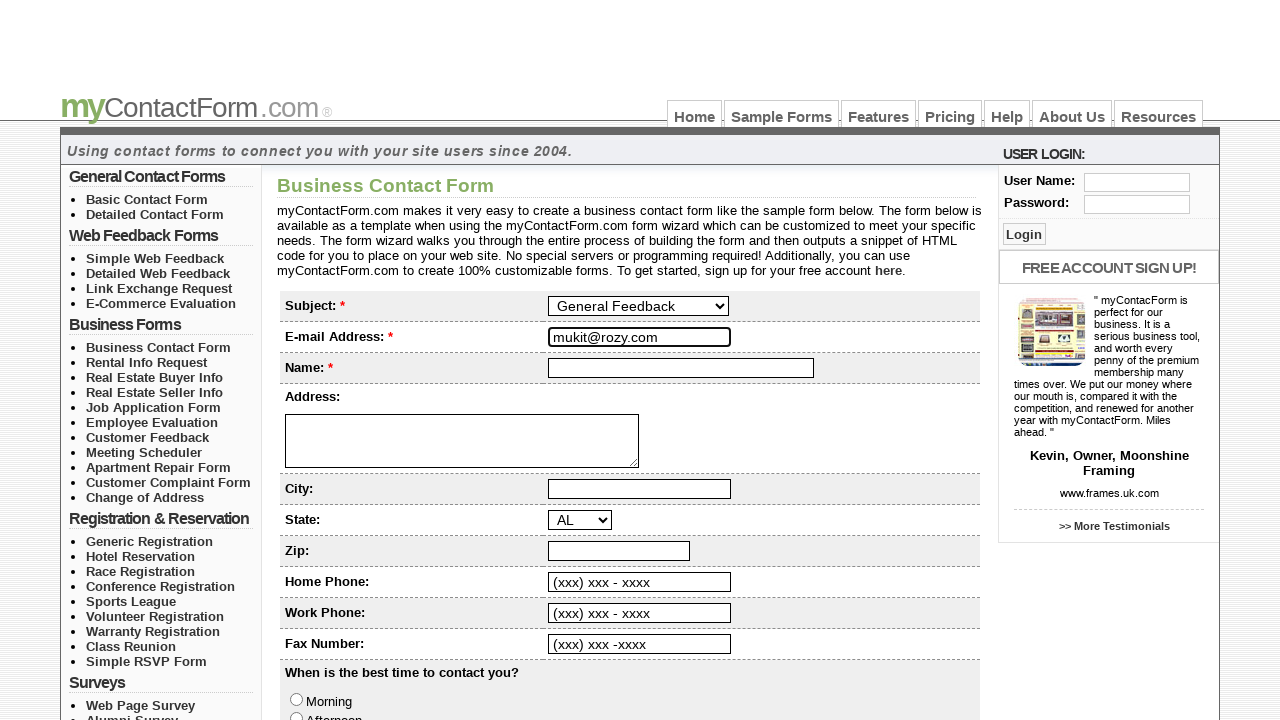